Tests dynamic loading with 30 second timeout, clicking start button and verifying the loaded text

Starting URL: https://automationfc.github.io/dynamic-loading/

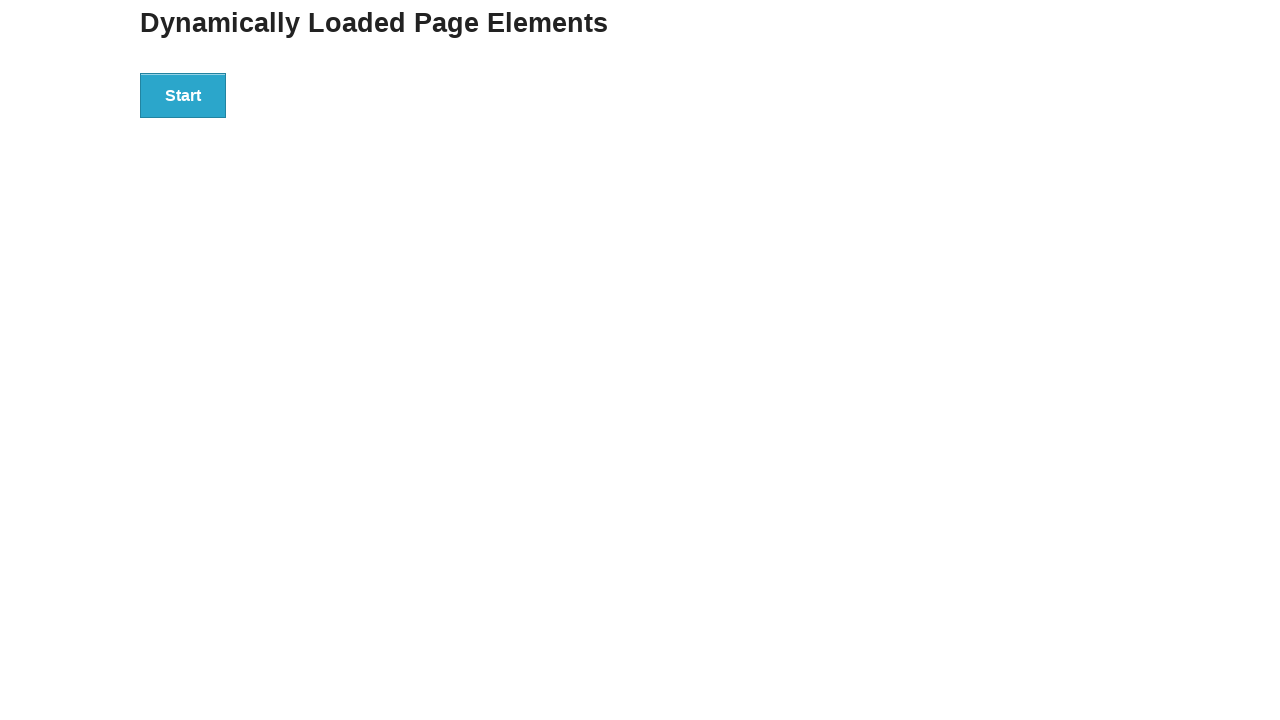

Set page default timeout to 30 seconds
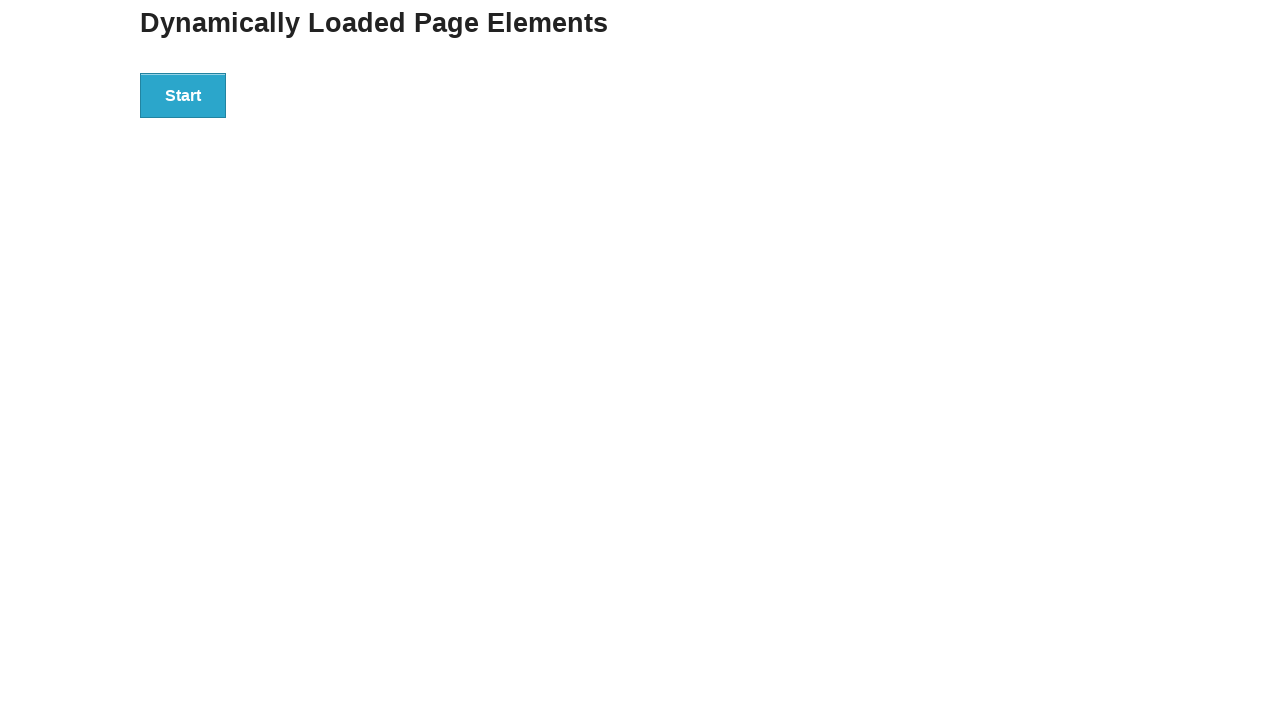

Clicked start button to trigger dynamic loading at (183, 95) on div#start>button
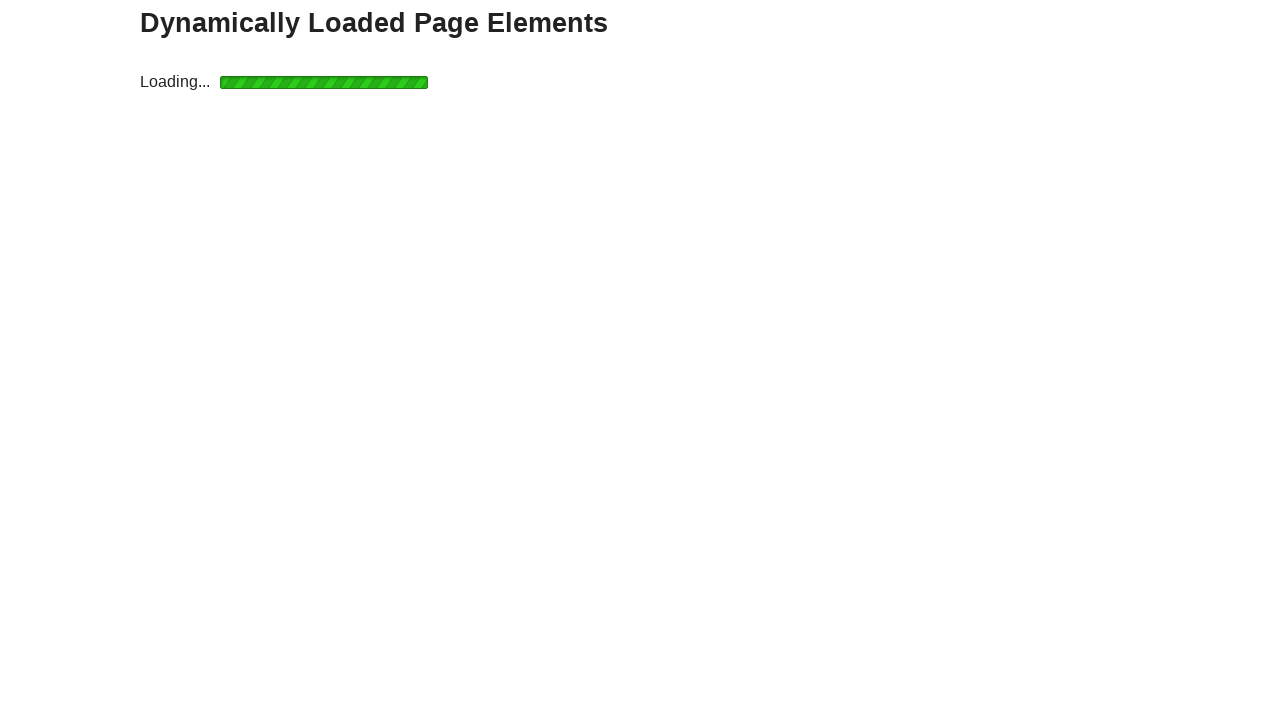

Retrieved loaded text from finish element
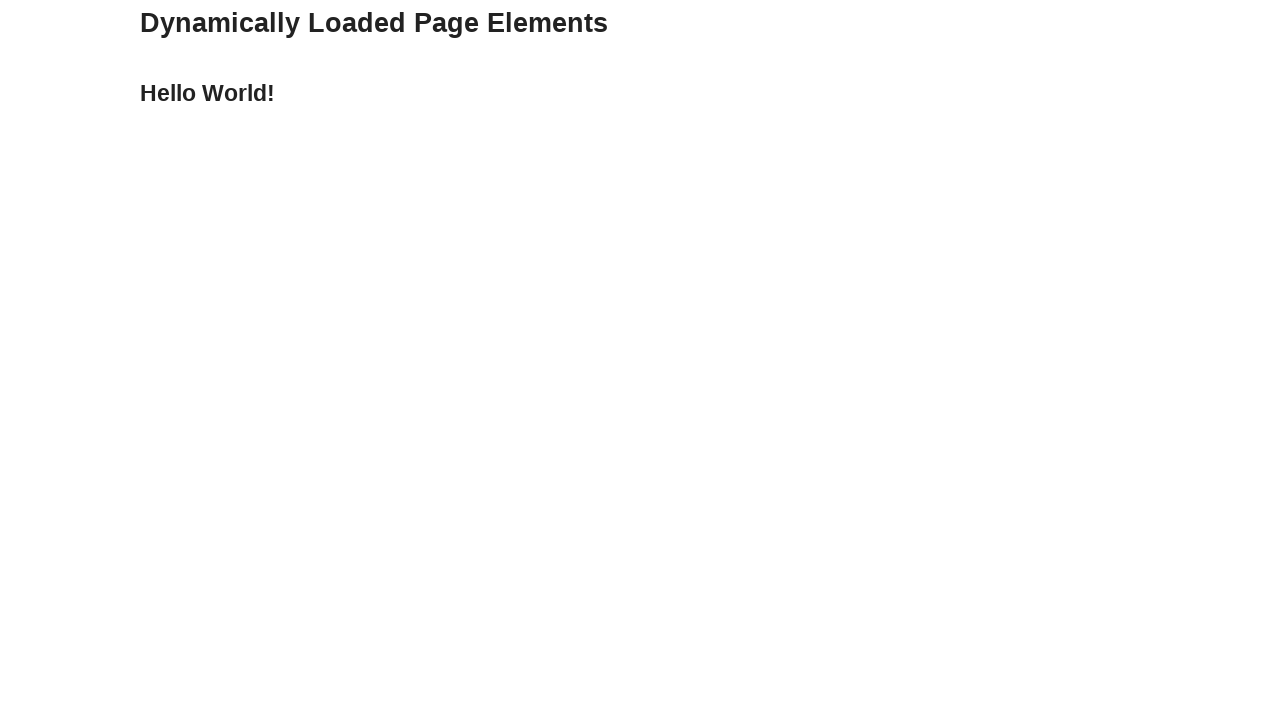

Verified loaded text equals 'Hello World!'
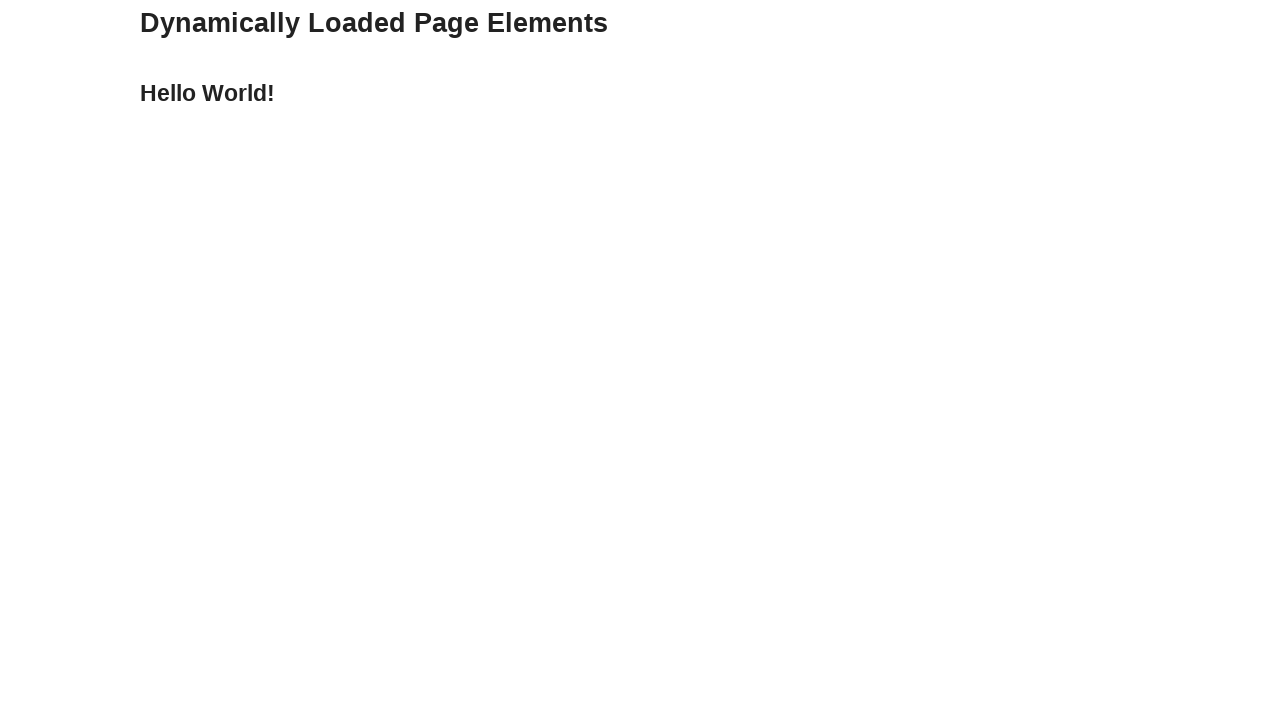

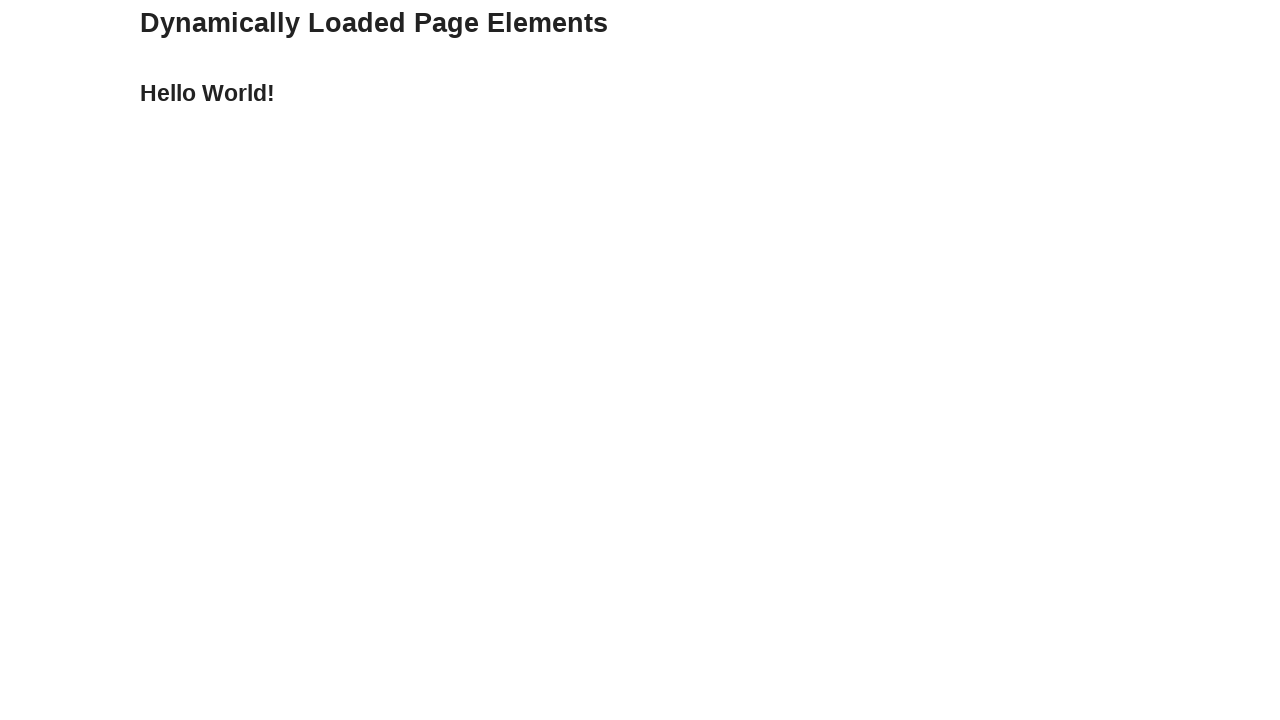